Fills out a form with first name, last name, and email fields, submitting each field individually with the Enter key

Starting URL: https://secure-retreat-92358.herokuapp.com/

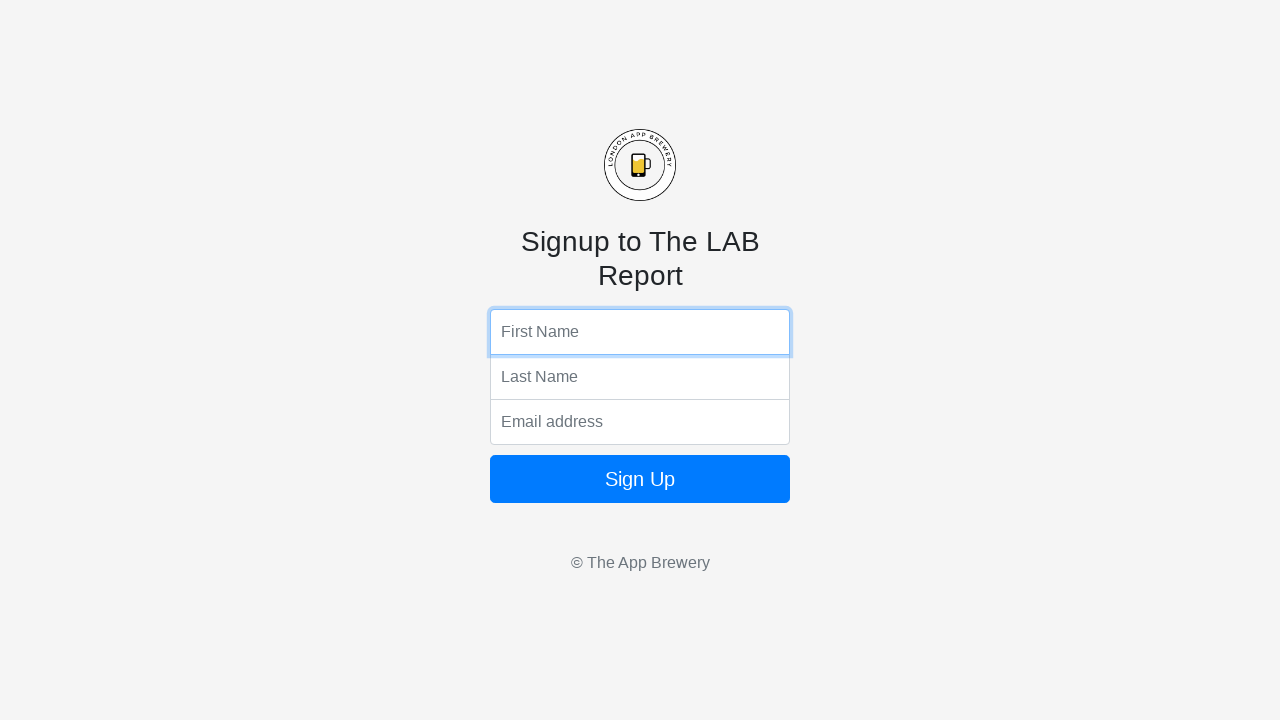

Filled first name field with 'Testing' on input[name='fName']
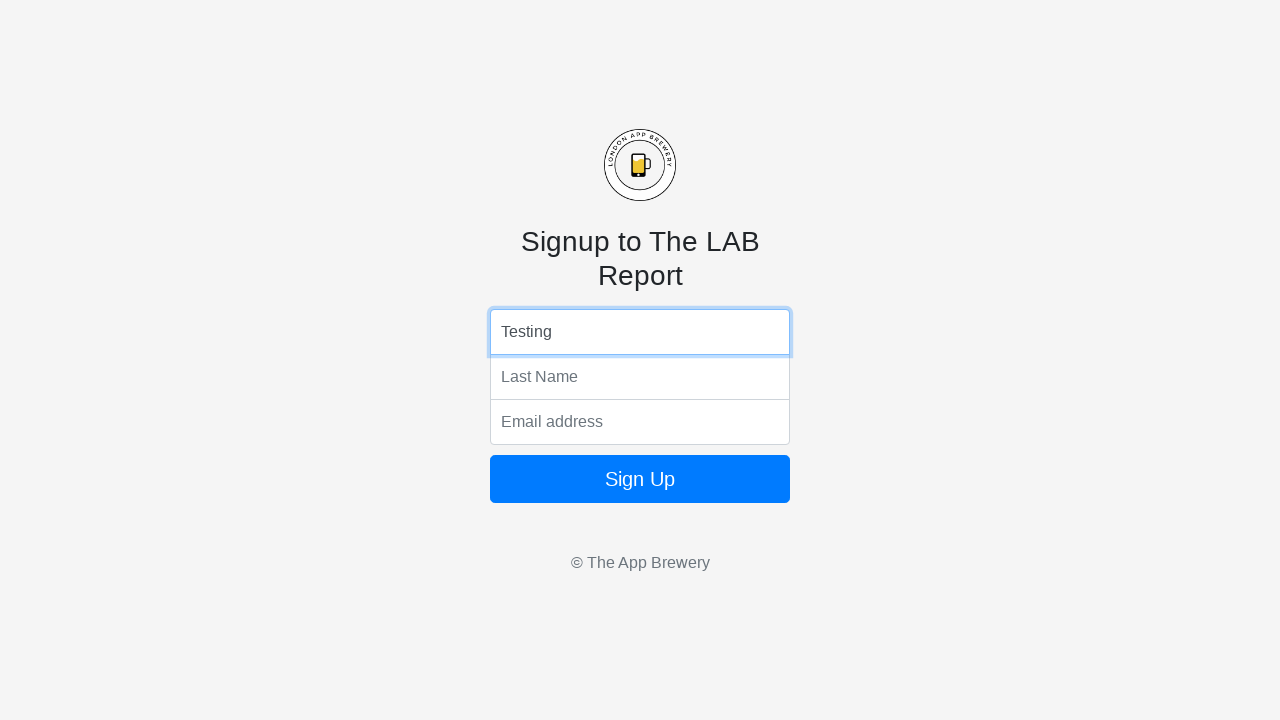

Pressed Enter to submit first name field on input[name='fName']
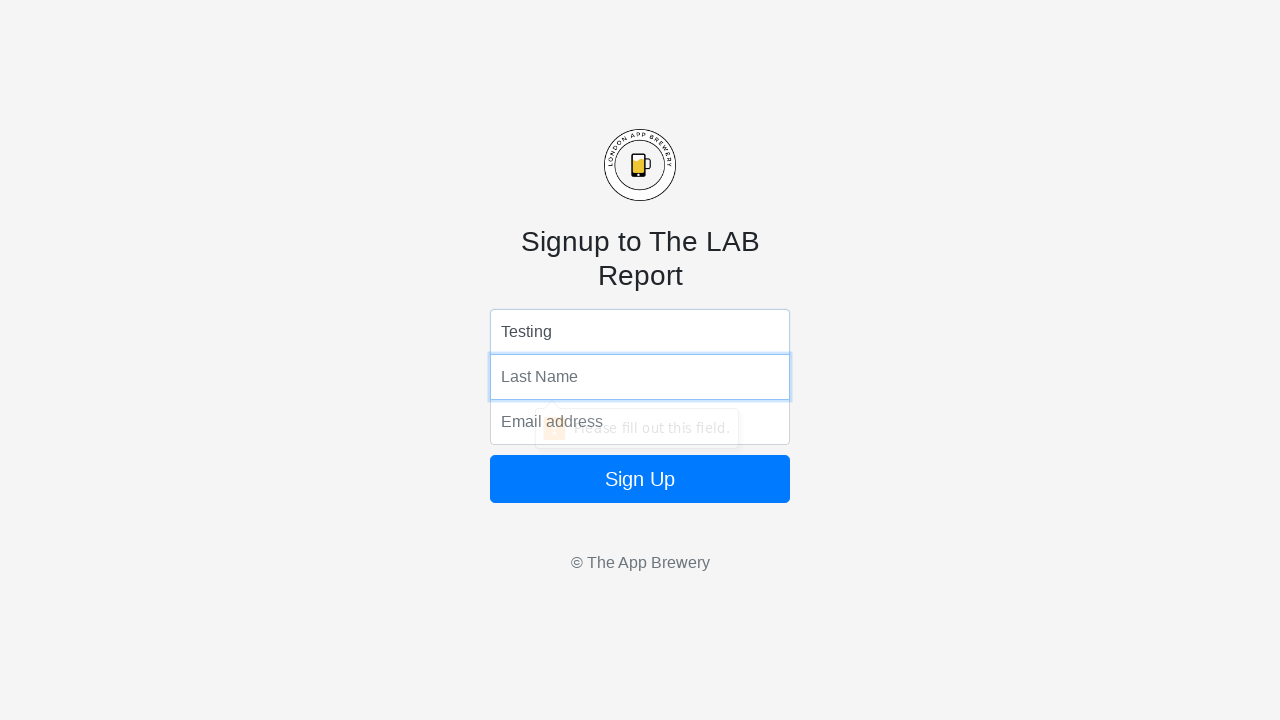

Filled last name field with 'Python' on input[name='lName']
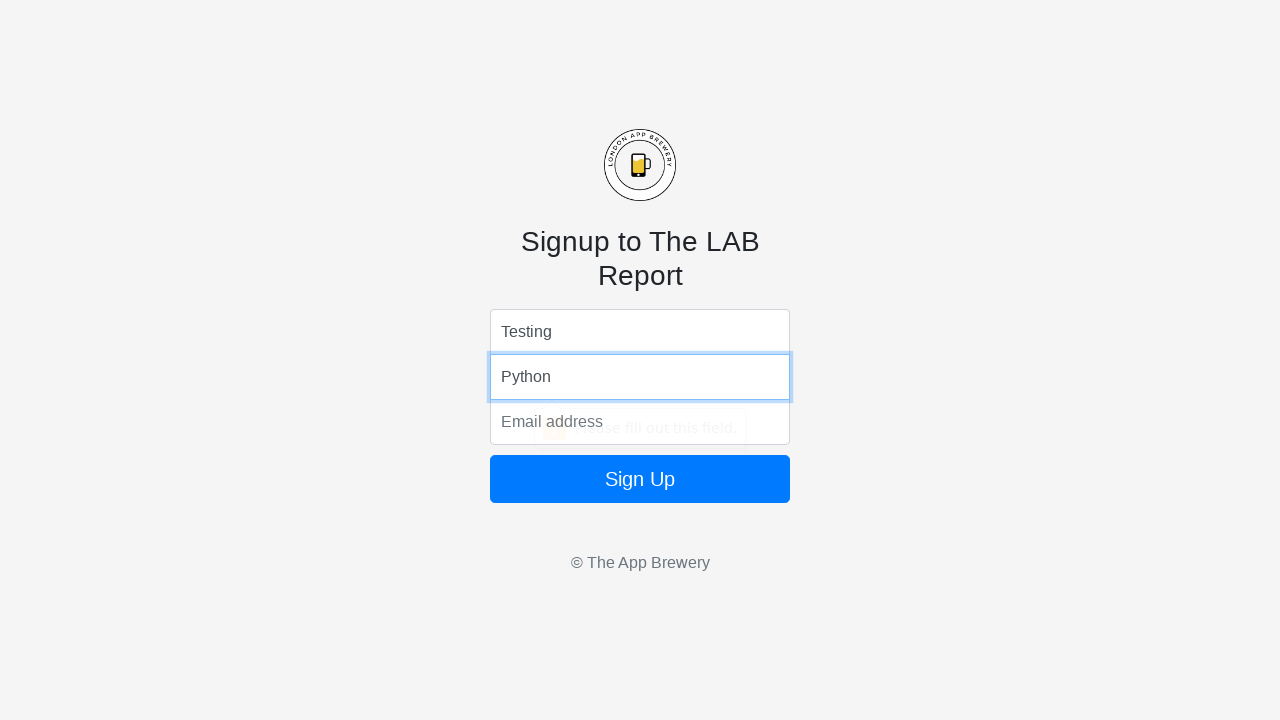

Pressed Enter to submit last name field on input[name='lName']
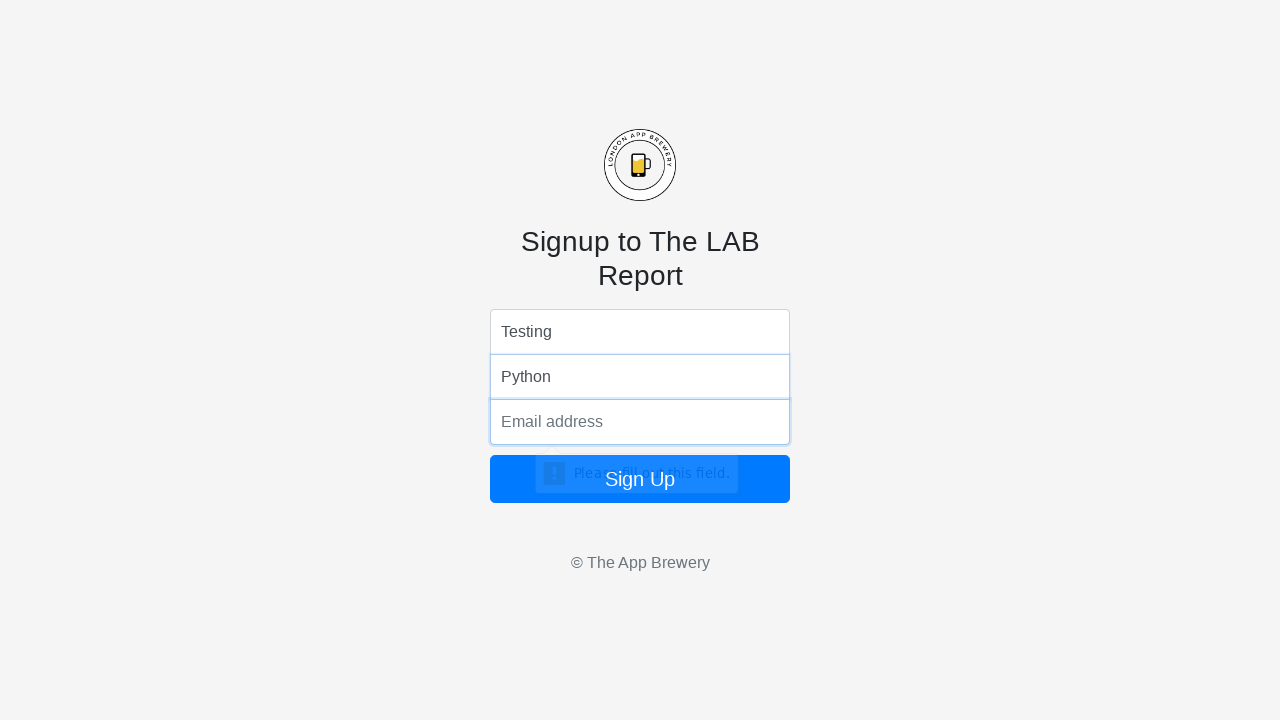

Filled email field with 'testing@gmail.com' on input[name='email']
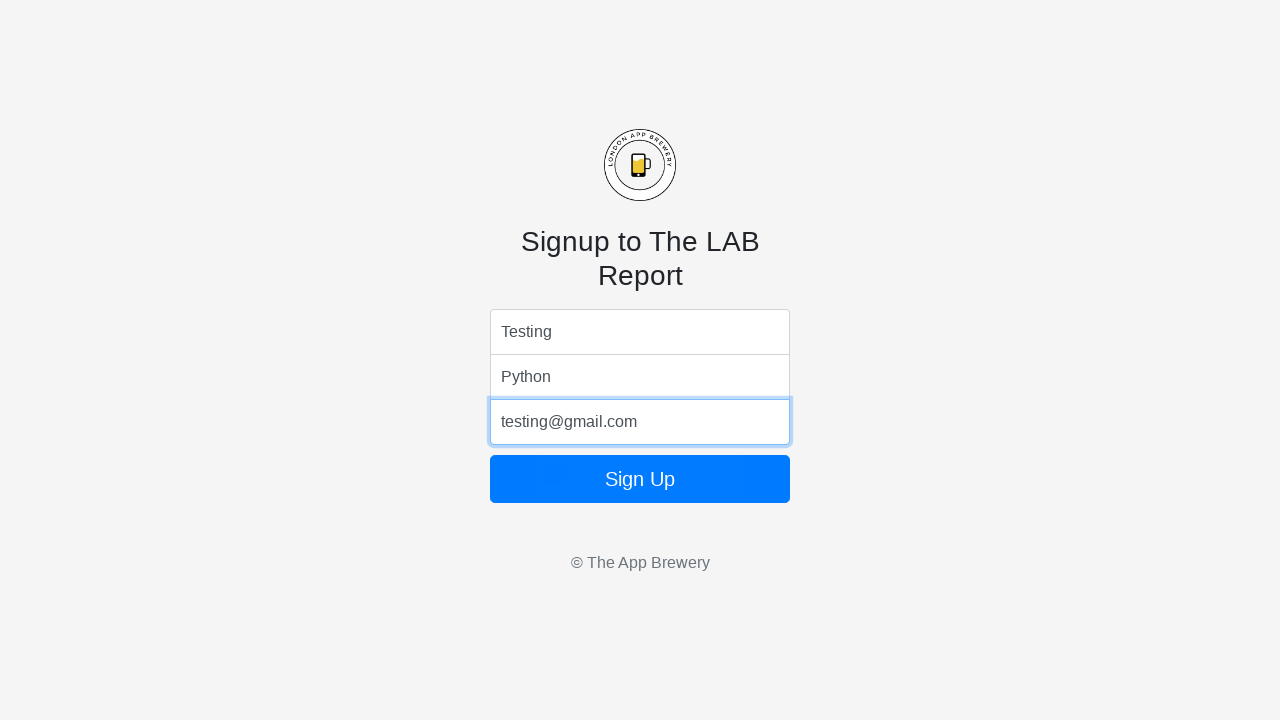

Pressed Enter to submit email field on input[name='email']
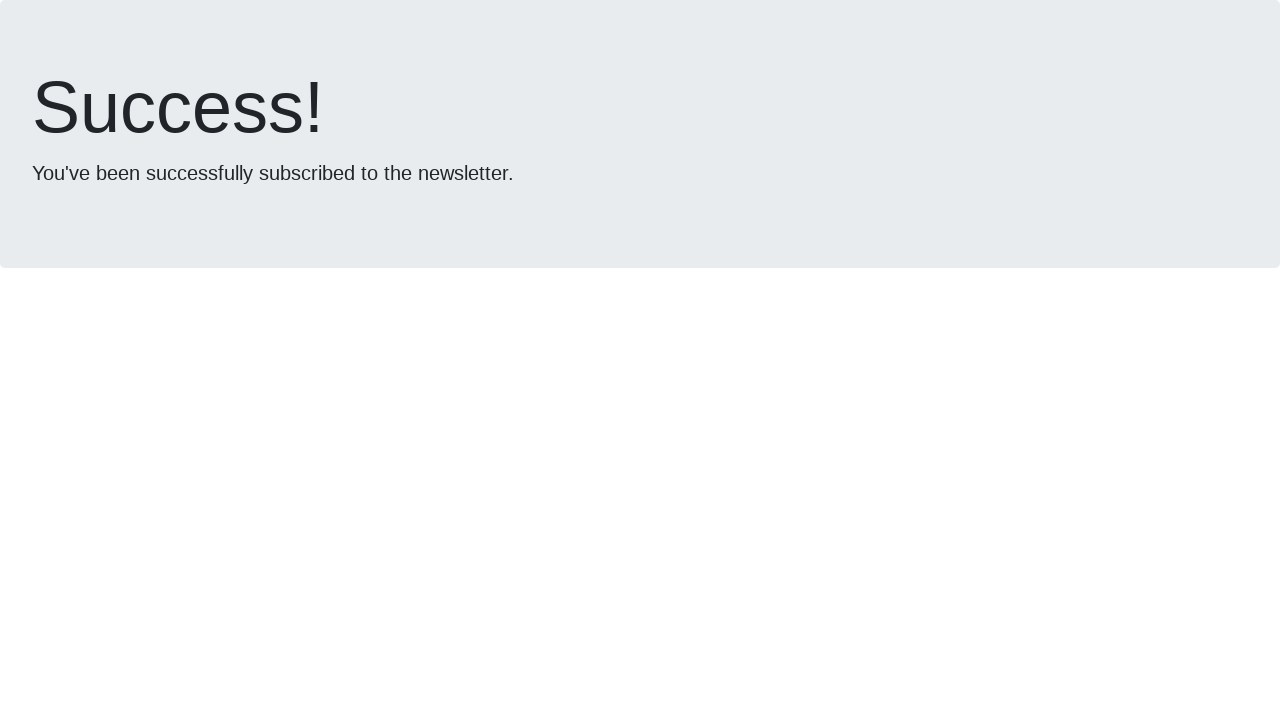

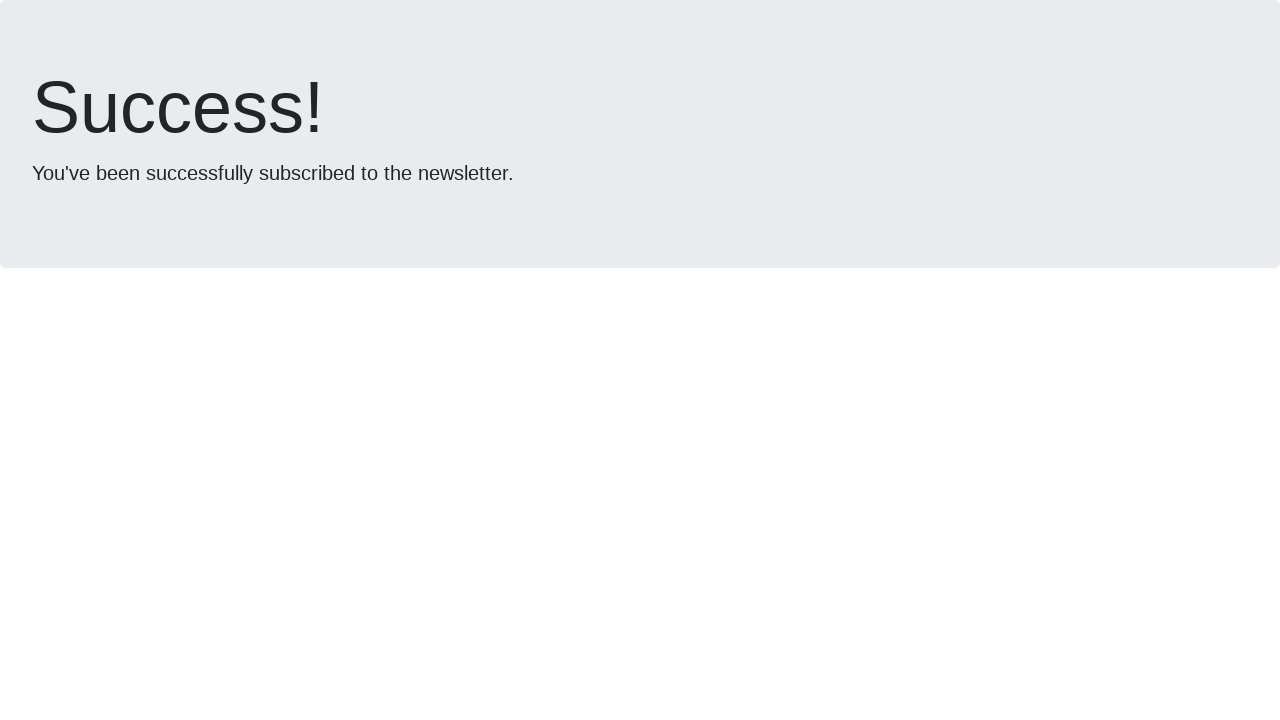